Navigates to WiseQuarter website and verifies that the URL contains "wisequarter"

Starting URL: https://wisequarter.com/

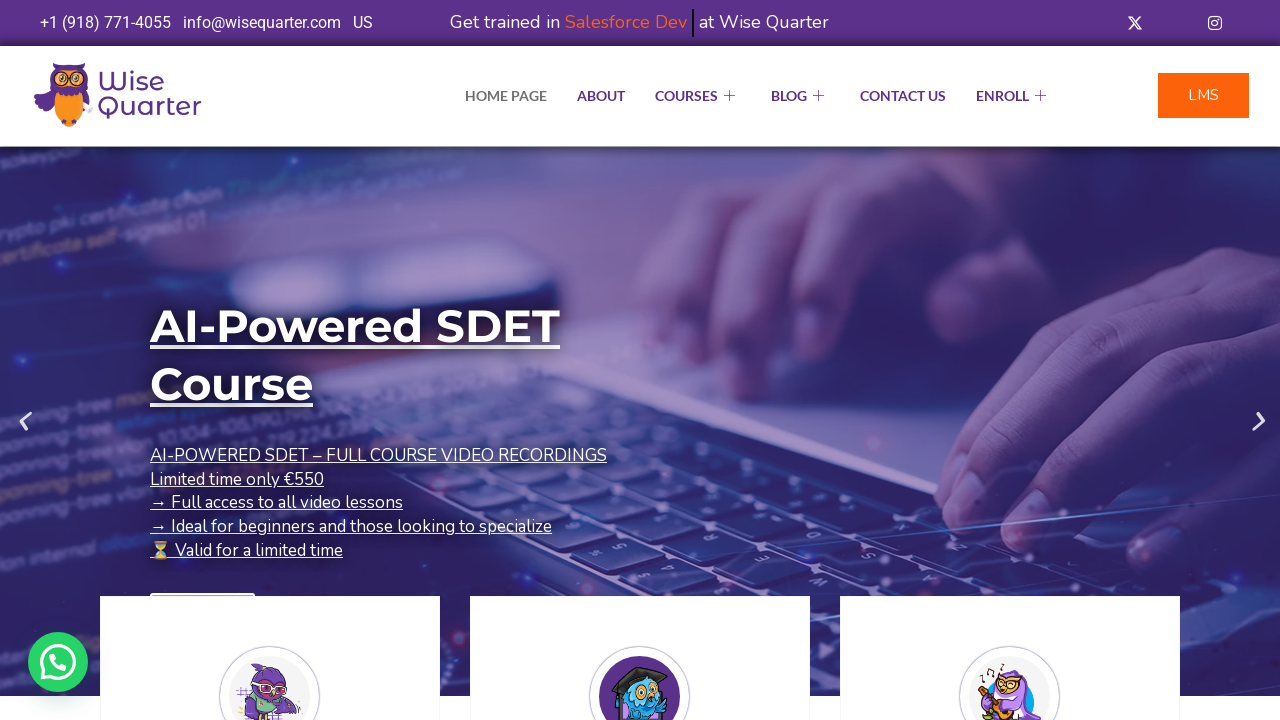

Navigated to https://wisequarter.com/
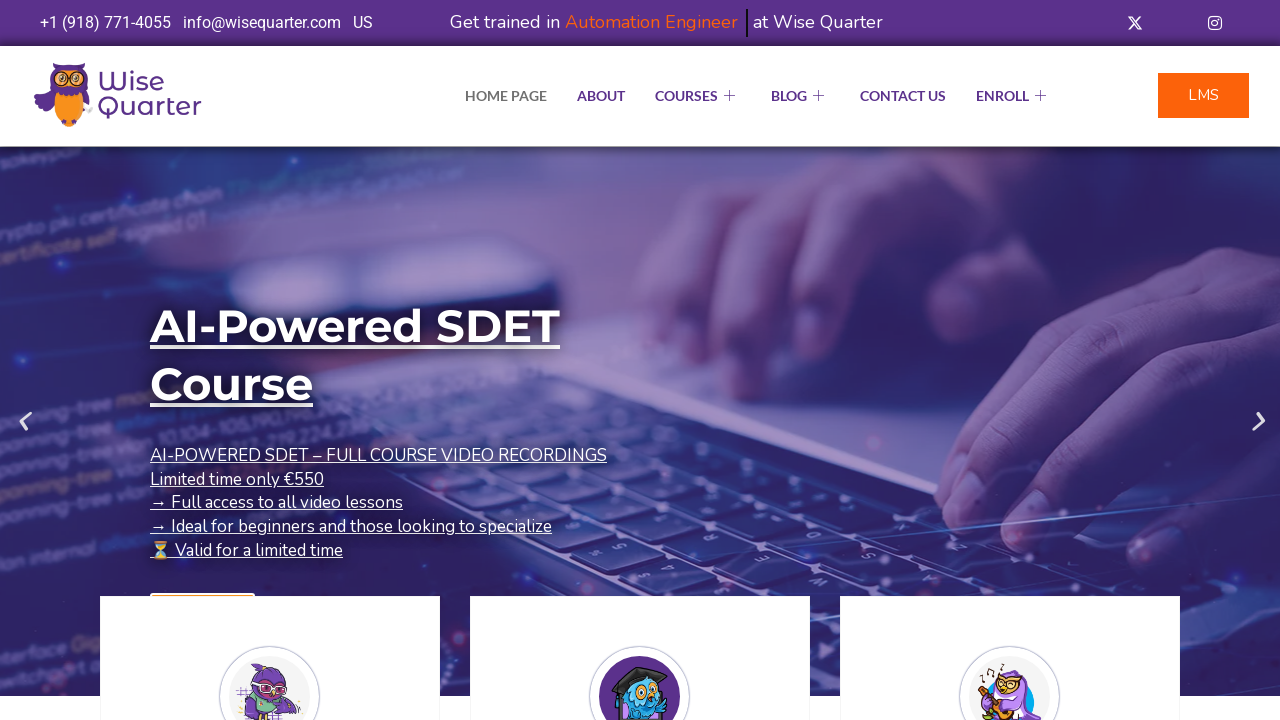

Retrieved current URL
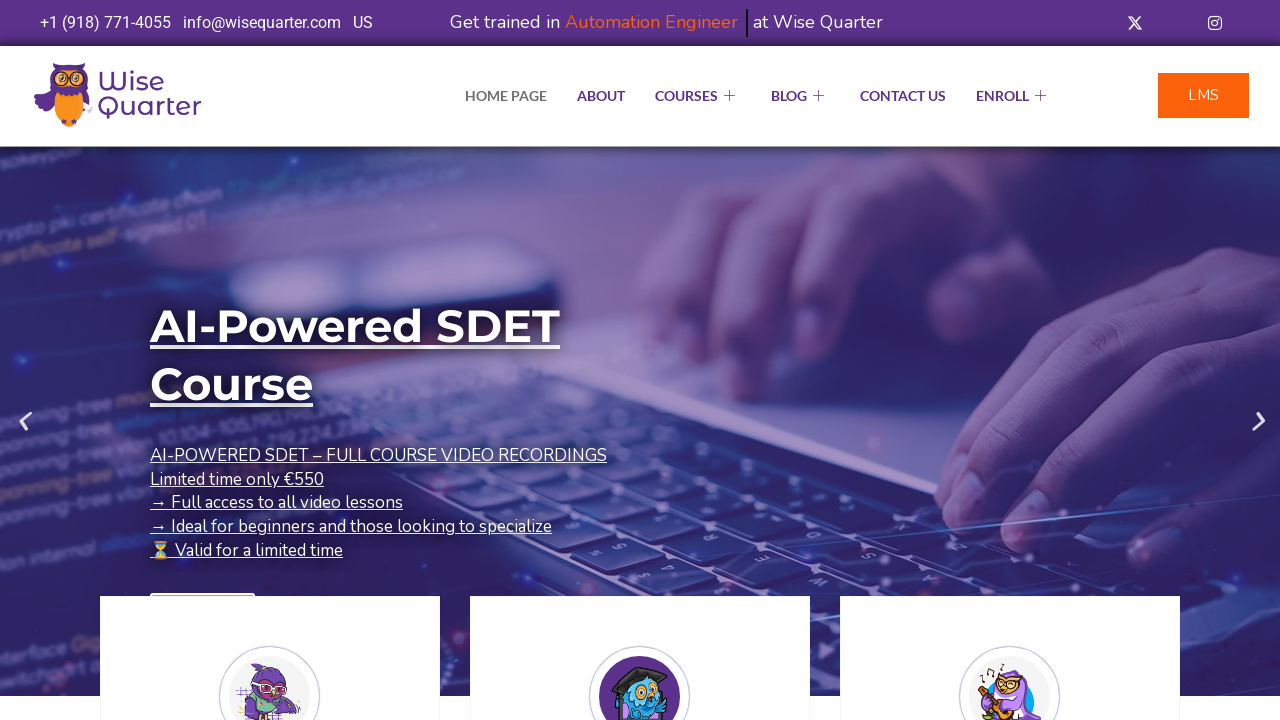

Verified that URL contains 'wisequarter'
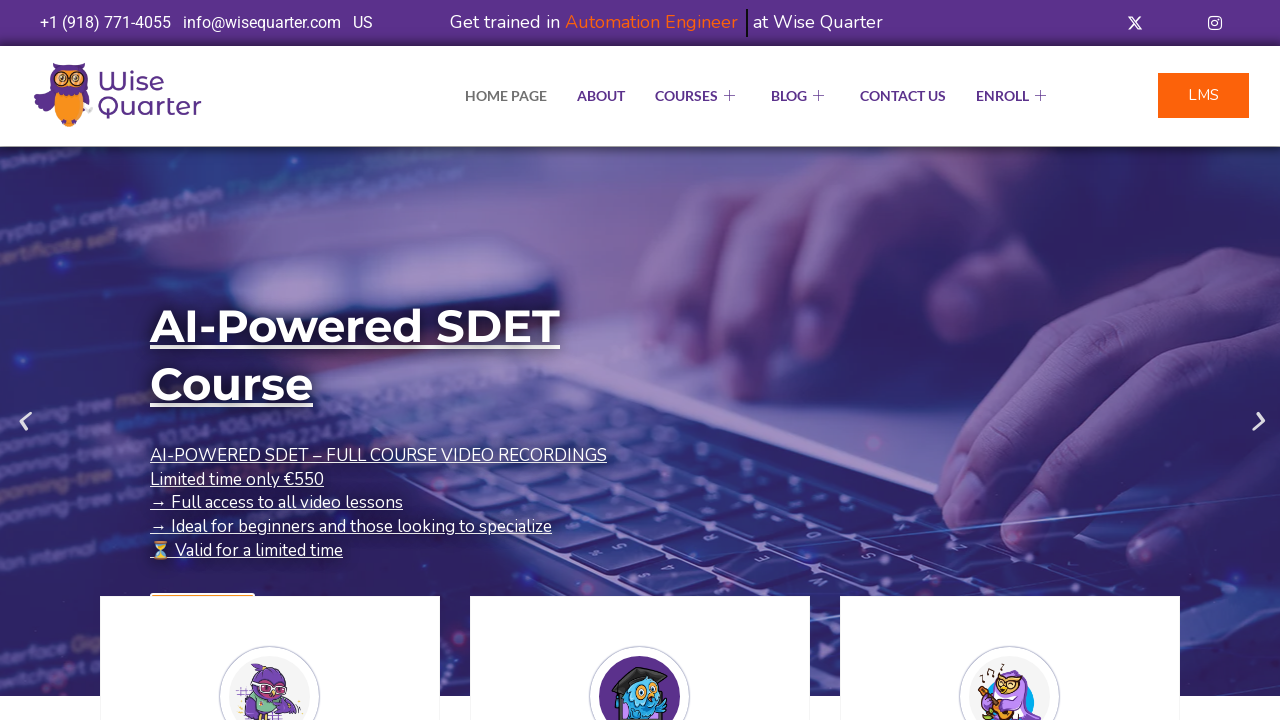

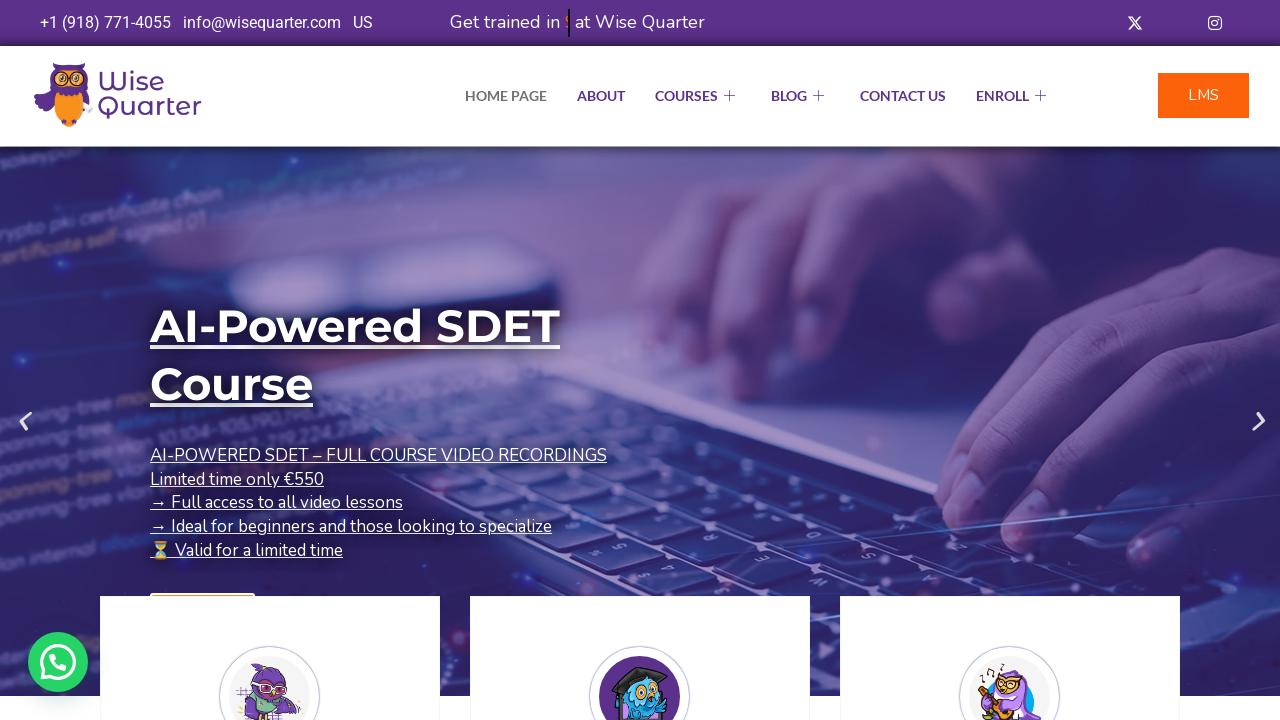